Tests navigation from WebdriverIO homepage to their GitHub page by clicking the GitHub link and verifying the URL changes to github.com

Starting URL: https://webdriver.io/

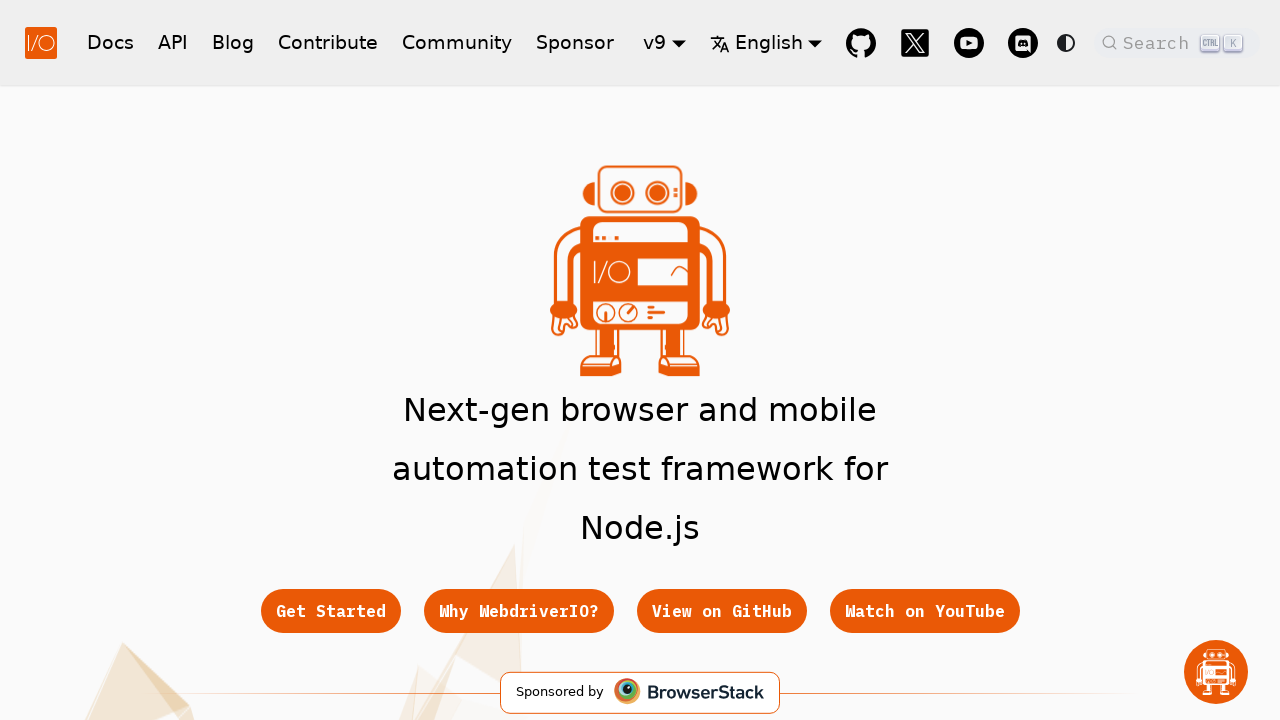

Clicked GitHub link on WebdriverIO homepage at (722, 611) on xpath=//a[@href="https://github.com/webdriverio"]
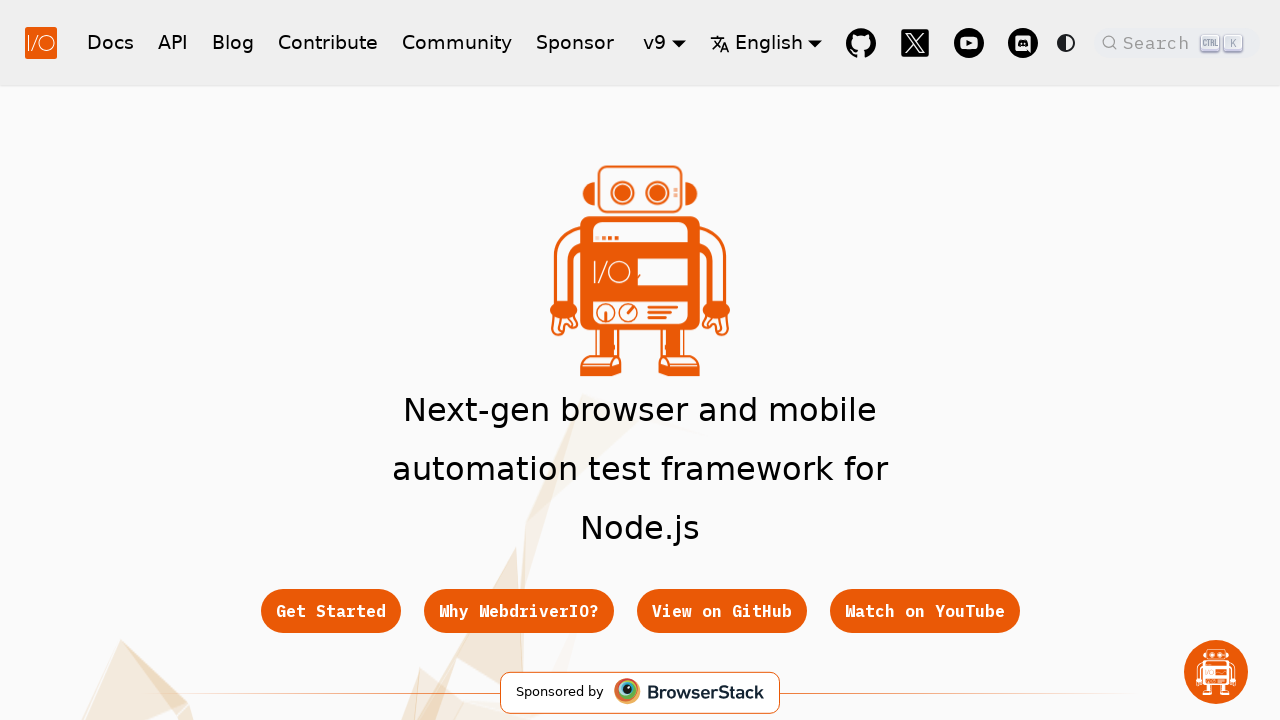

New GitHub page opened in new tab
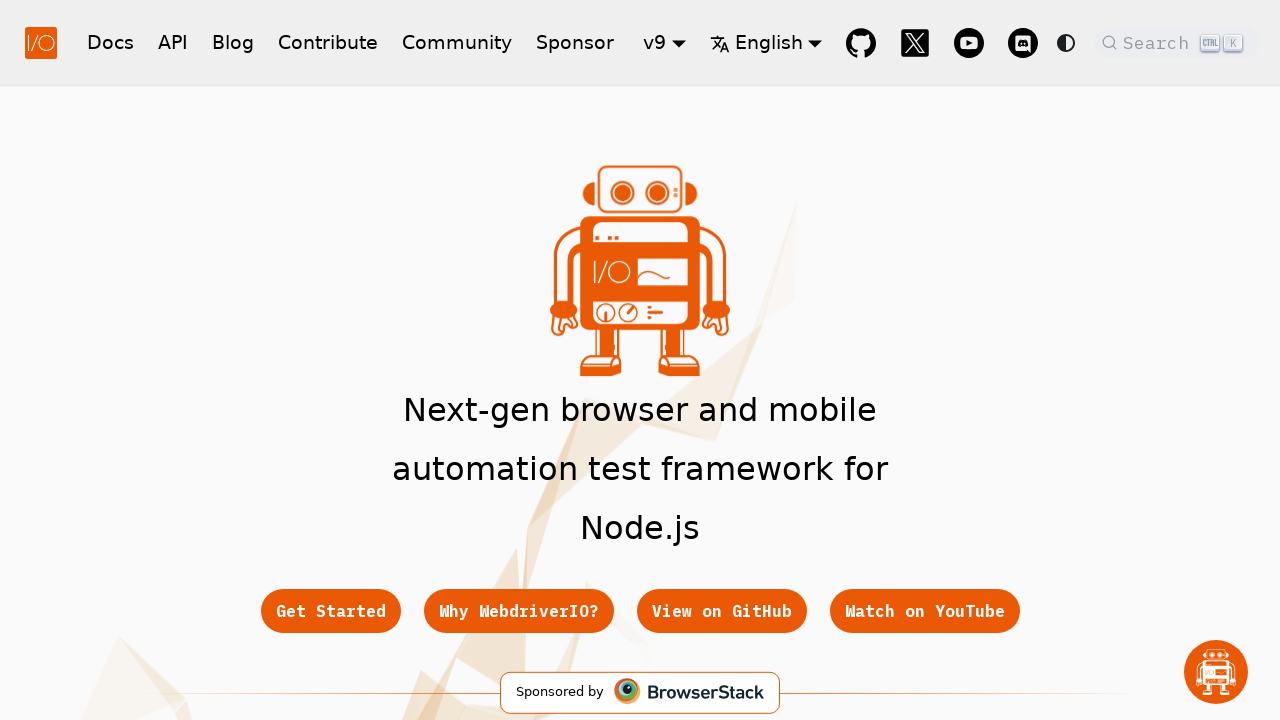

GitHub page fully loaded
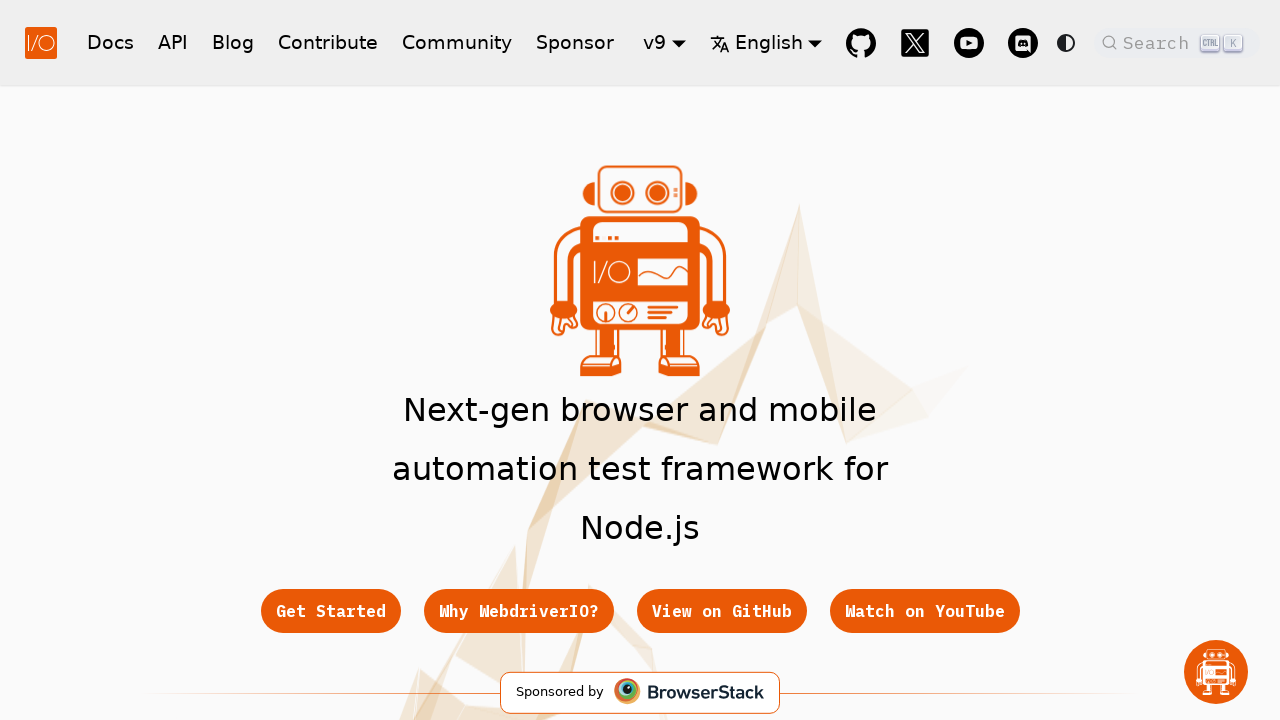

Verified URL redirected to github.com/webdriverio
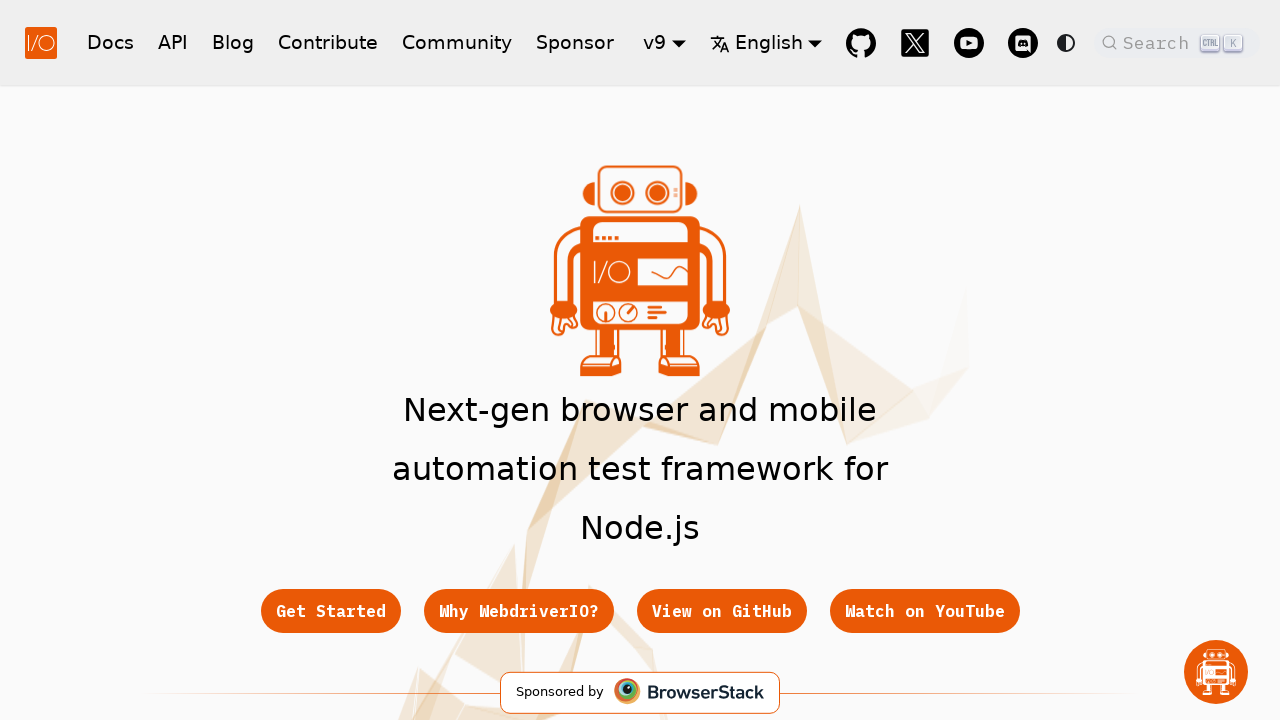

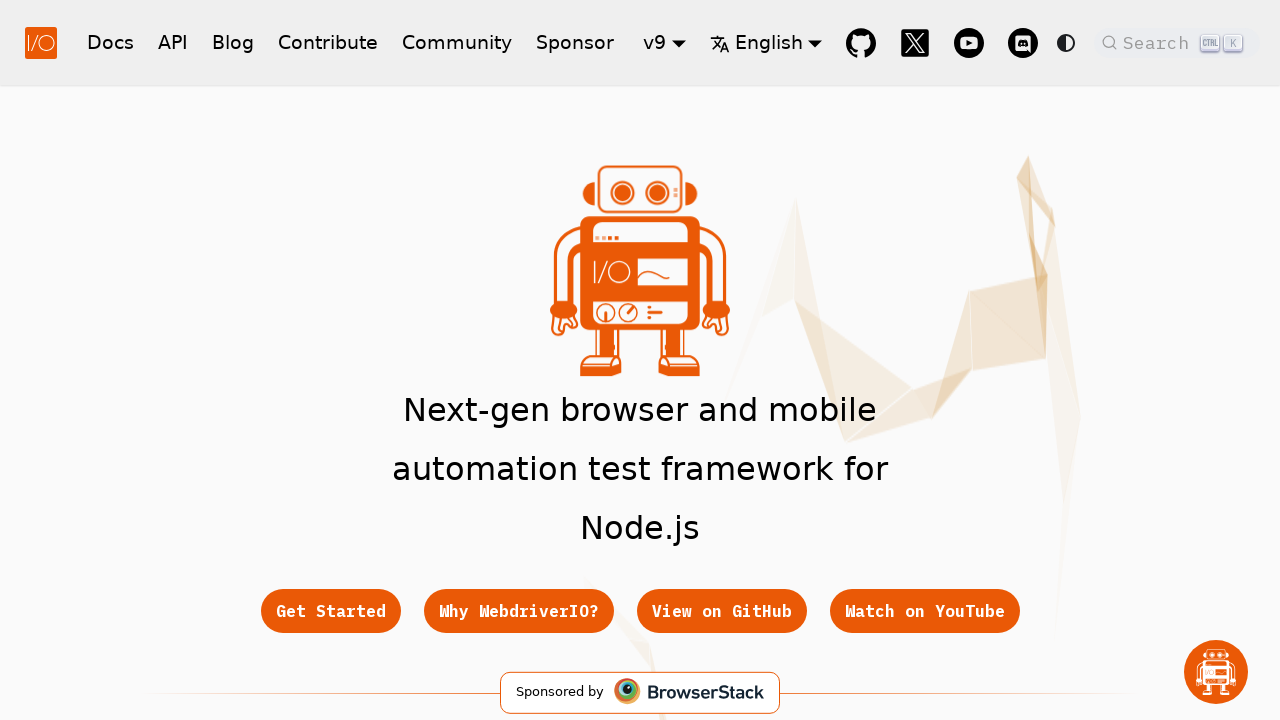